Tests form validation by attempting to submit the registration form with mandatory fields left blank and verifying that validation errors are triggered.

Starting URL: https://demoqa.com/automation-practice-form

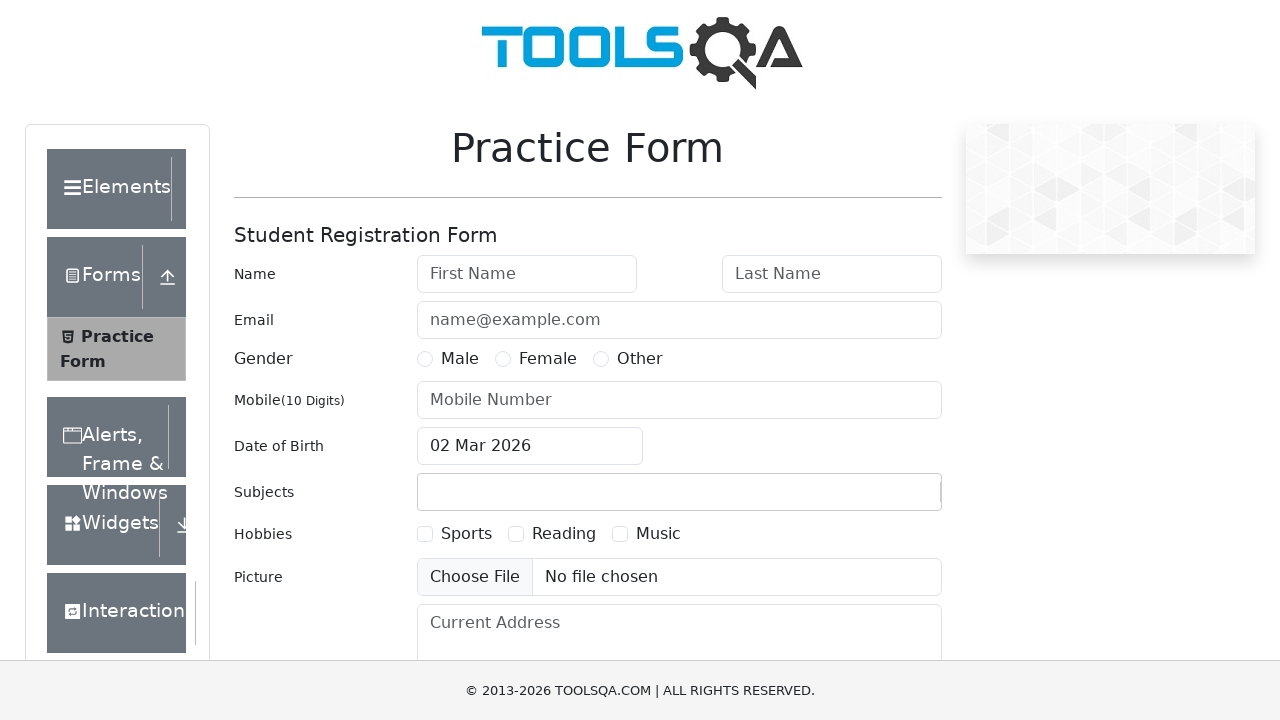

Navigated to automation practice form page
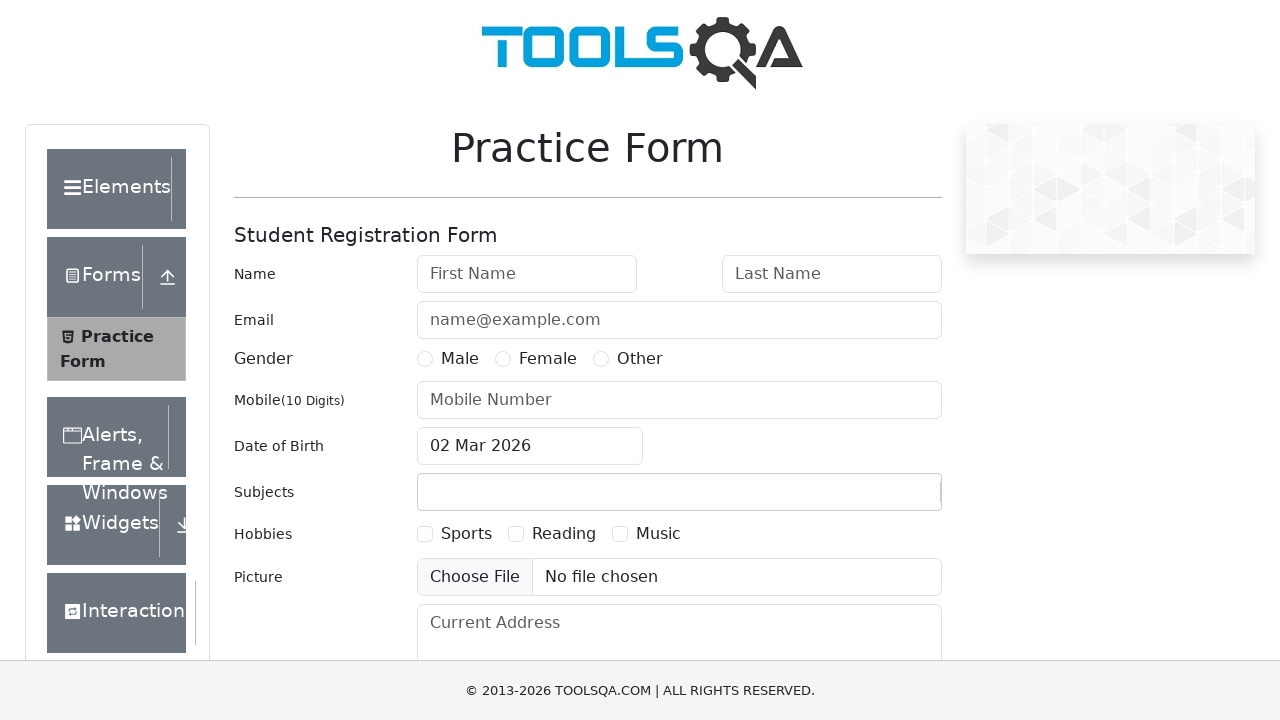

Clicked submit button without filling mandatory fields at (885, 499) on button#submit
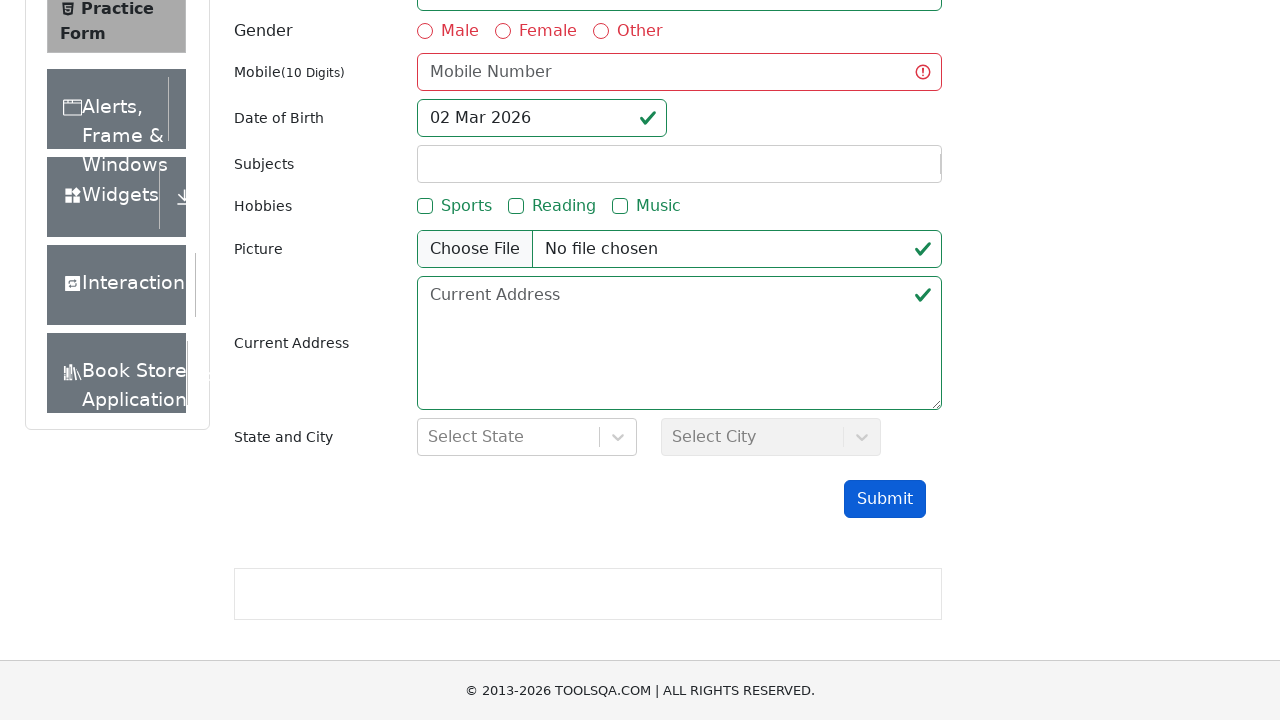

Verified that firstName field shows invalid validation state
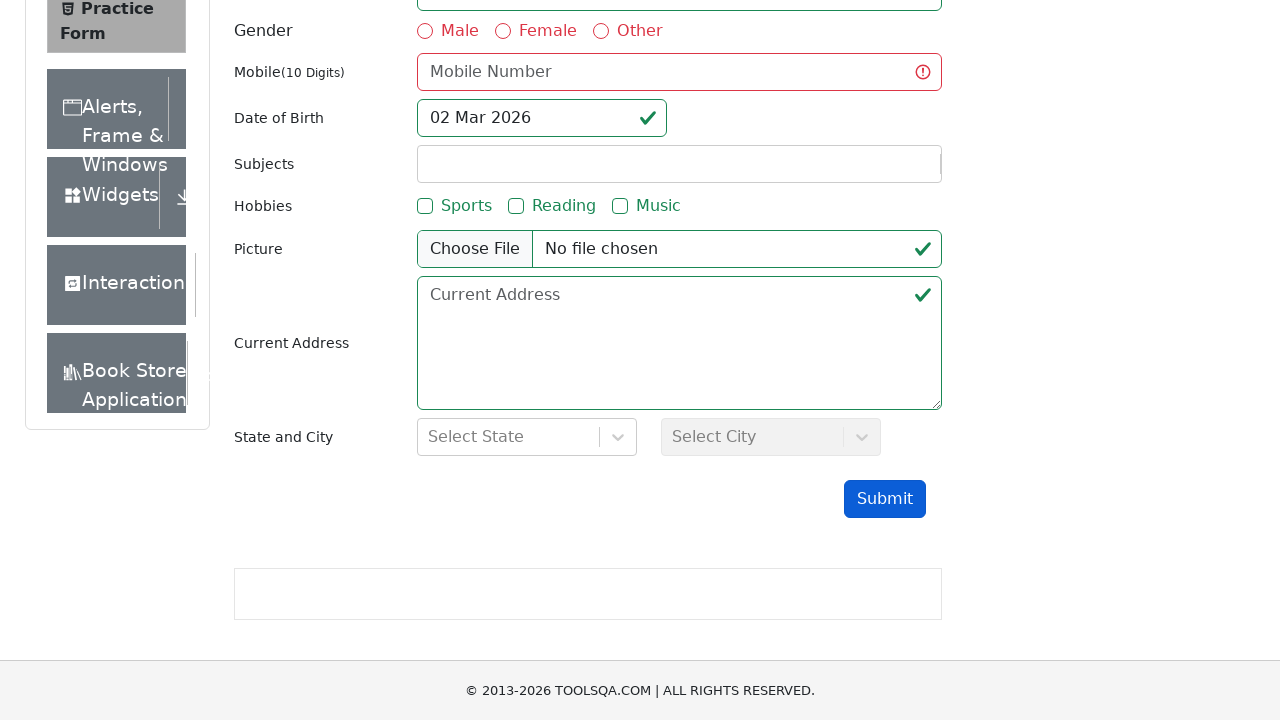

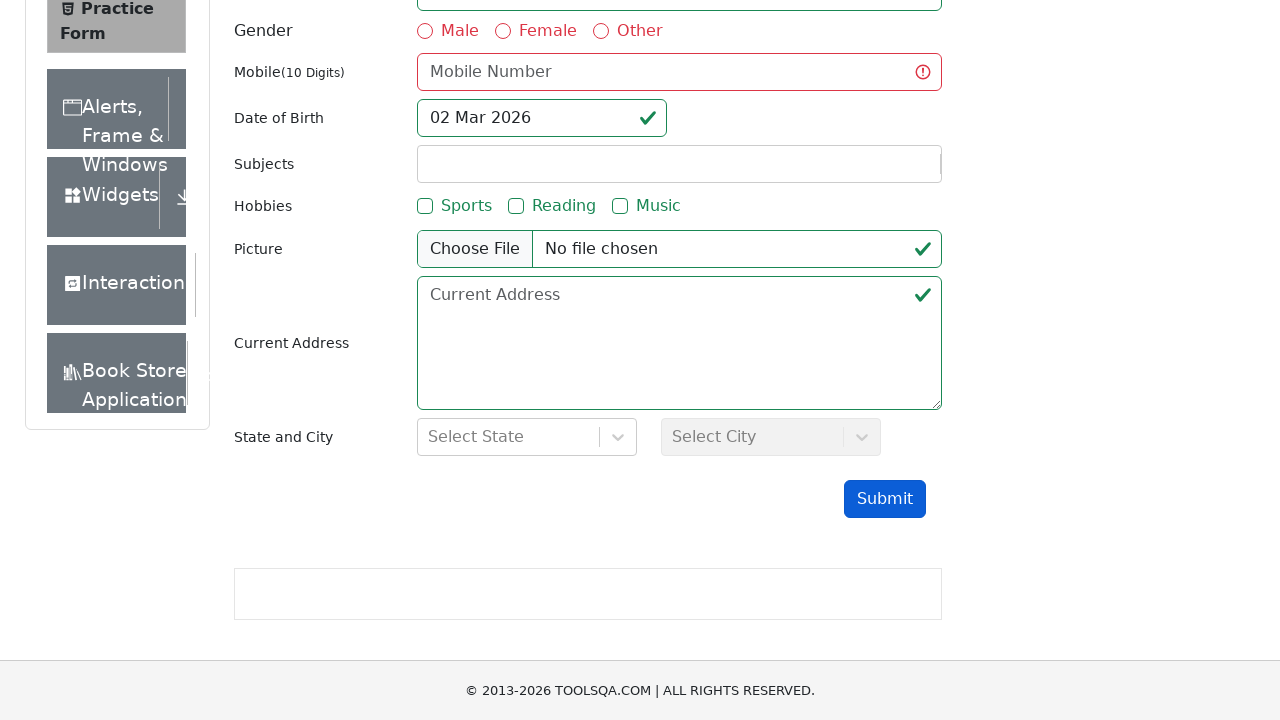